Navigates to W3Schools JavaScript popup tutorial page and scrolls to the second "Try it Yourself" link element using JavaScript scroll.

Starting URL: https://www.w3schools.com/js/js_popup.asp

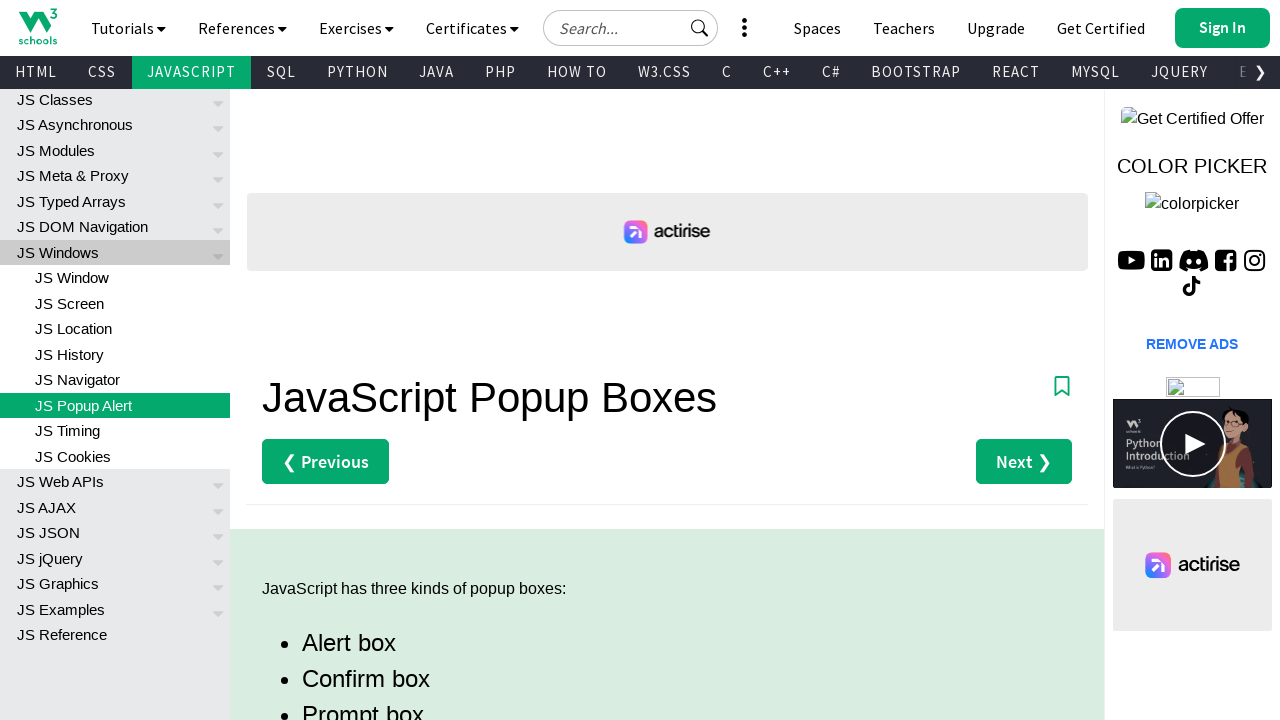

Navigated to W3Schools JavaScript popup tutorial page
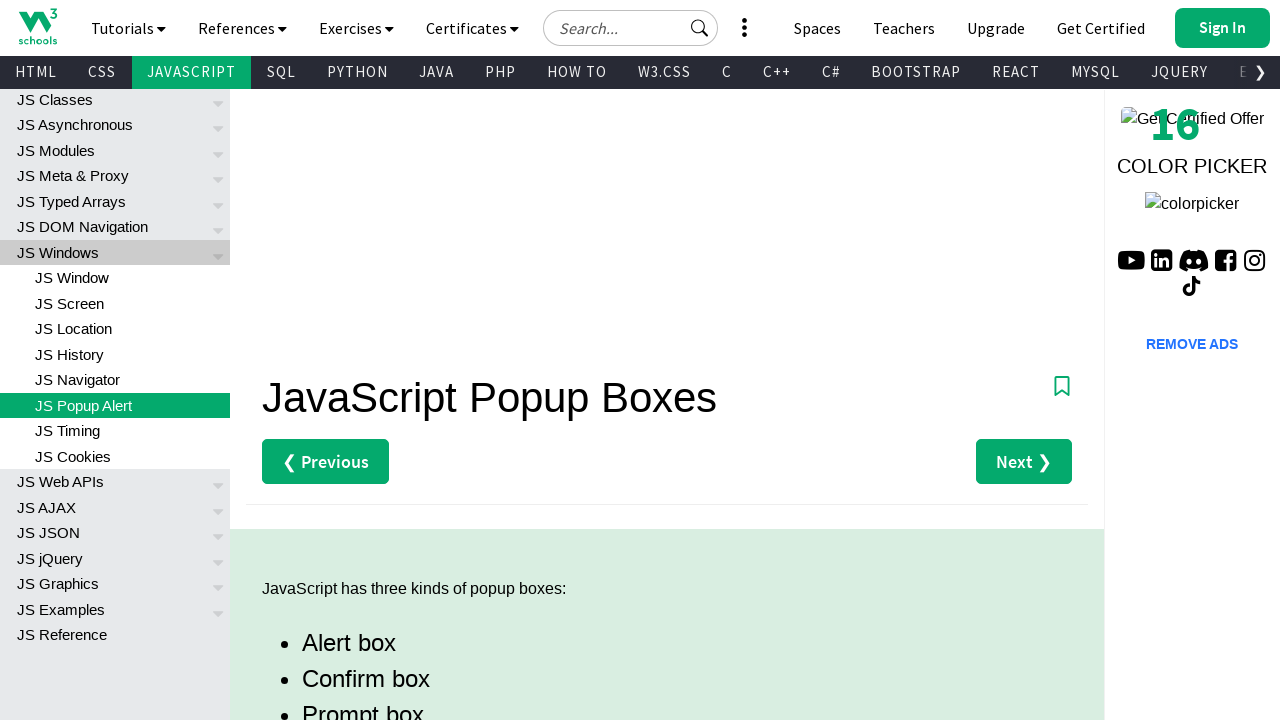

Waited 3 seconds for page to load
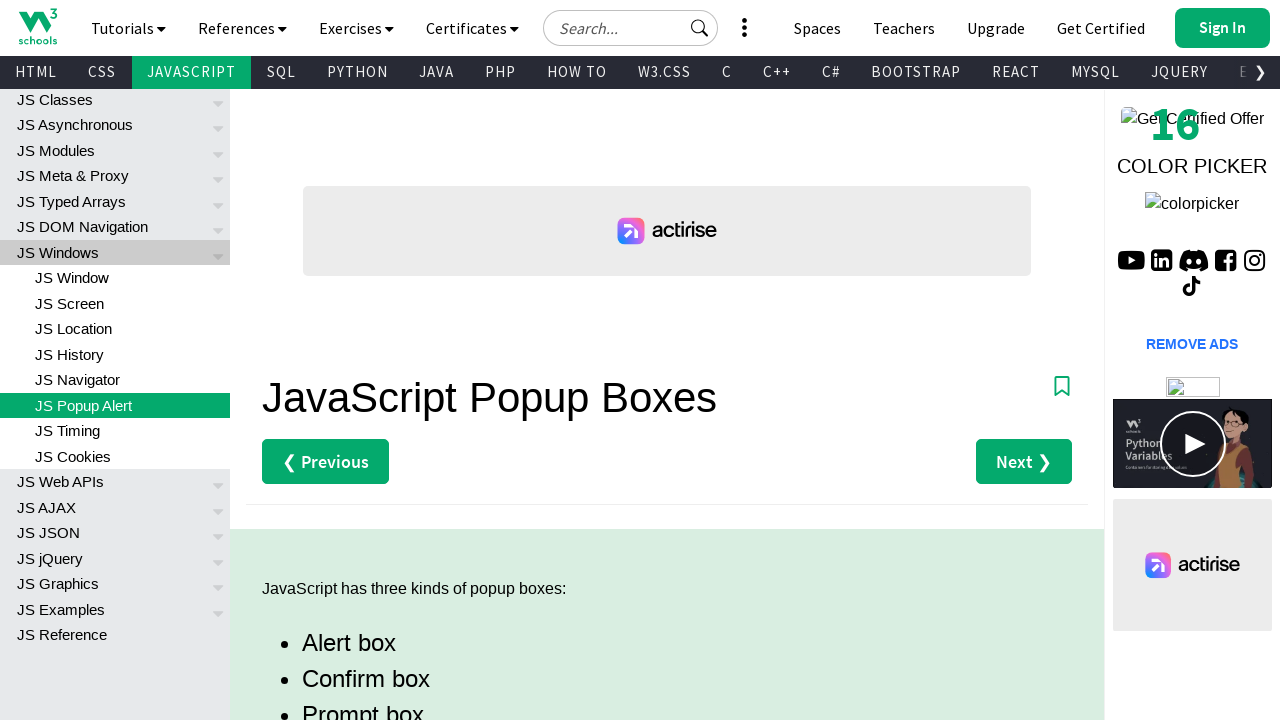

Located the second 'Try it Yourself' link element
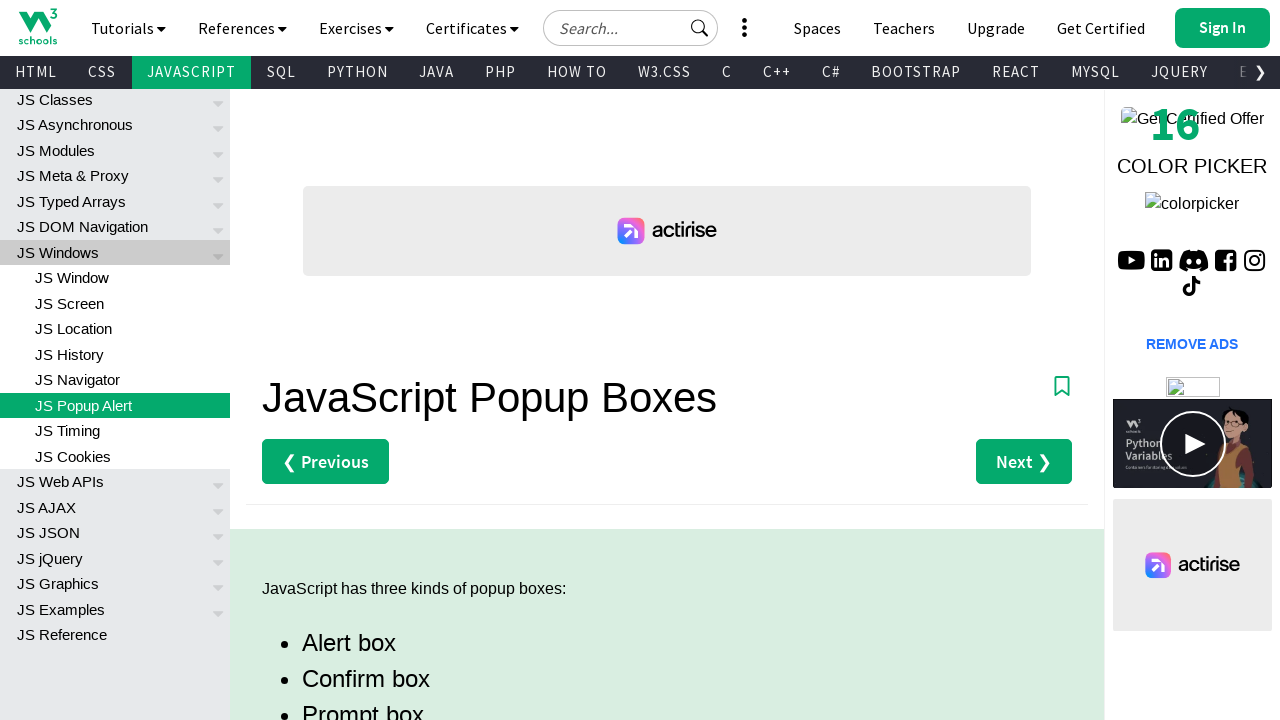

Scrolled the second 'Try it Yourself' link into view using JavaScript scroll
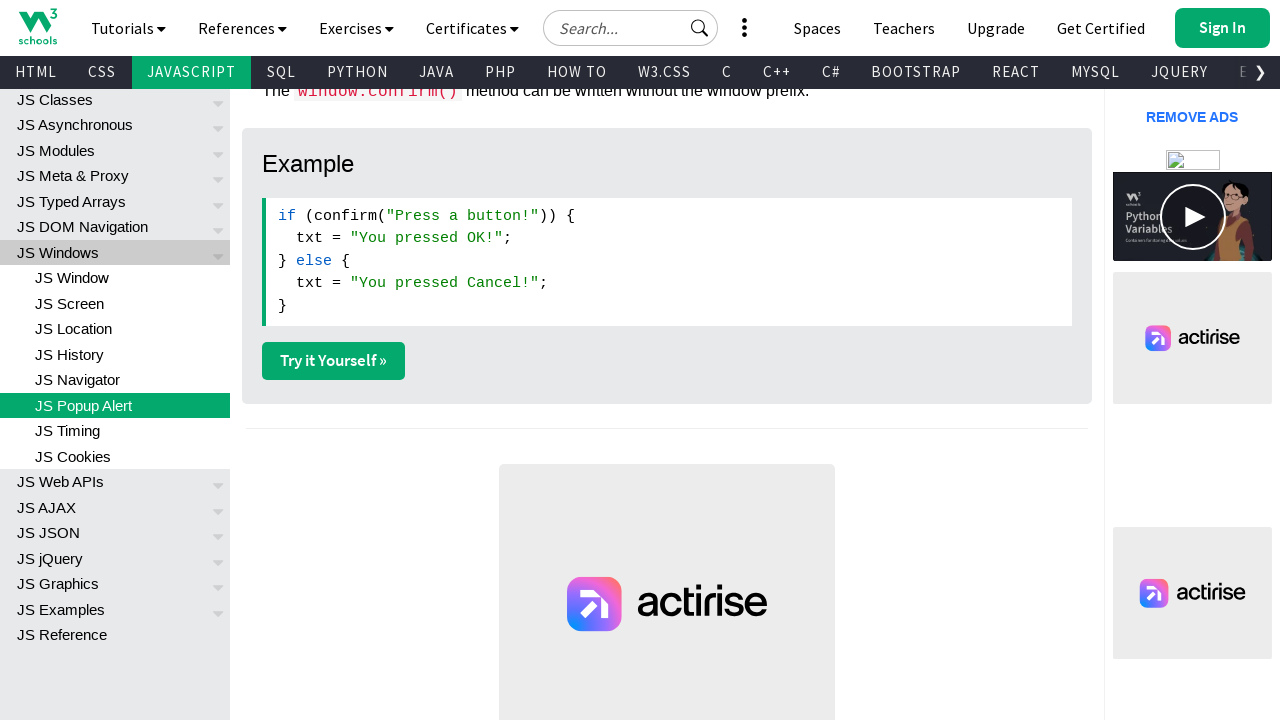

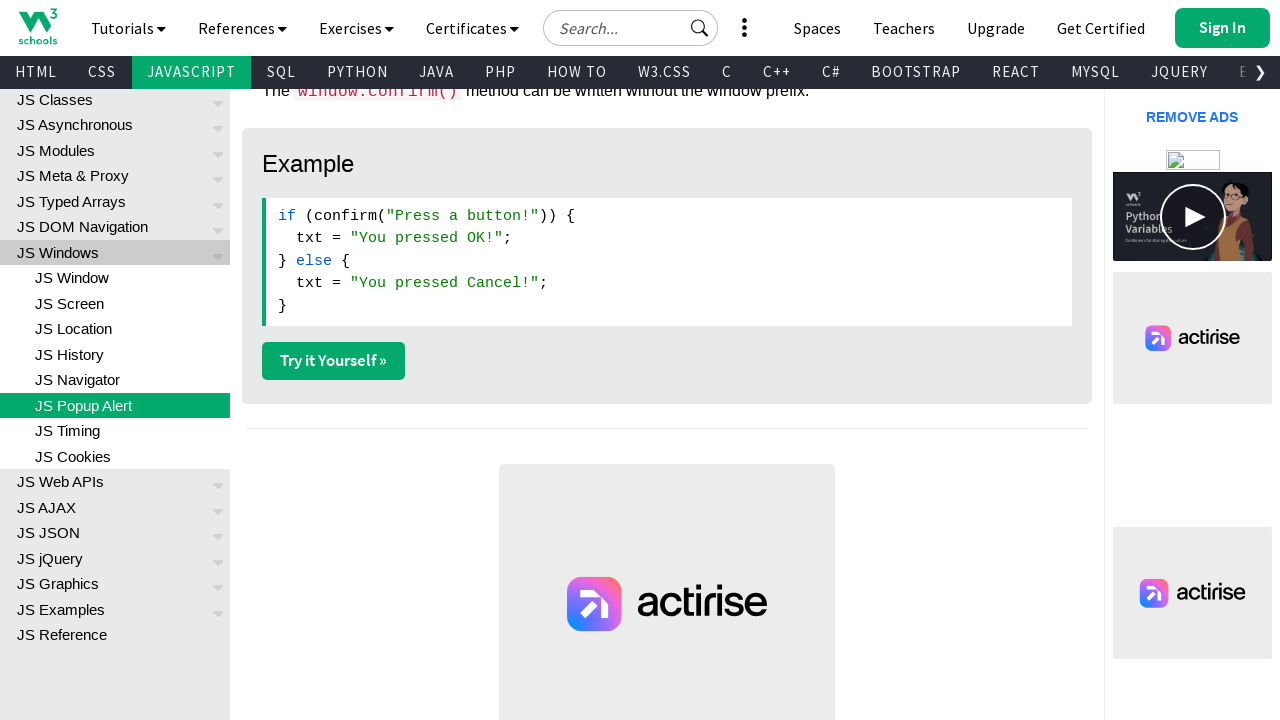